Tests the initial zip code entry step of the registration process by filling in a zip code and continuing.

Starting URL: https://www.sharelane.com/cgi-bin/register.py

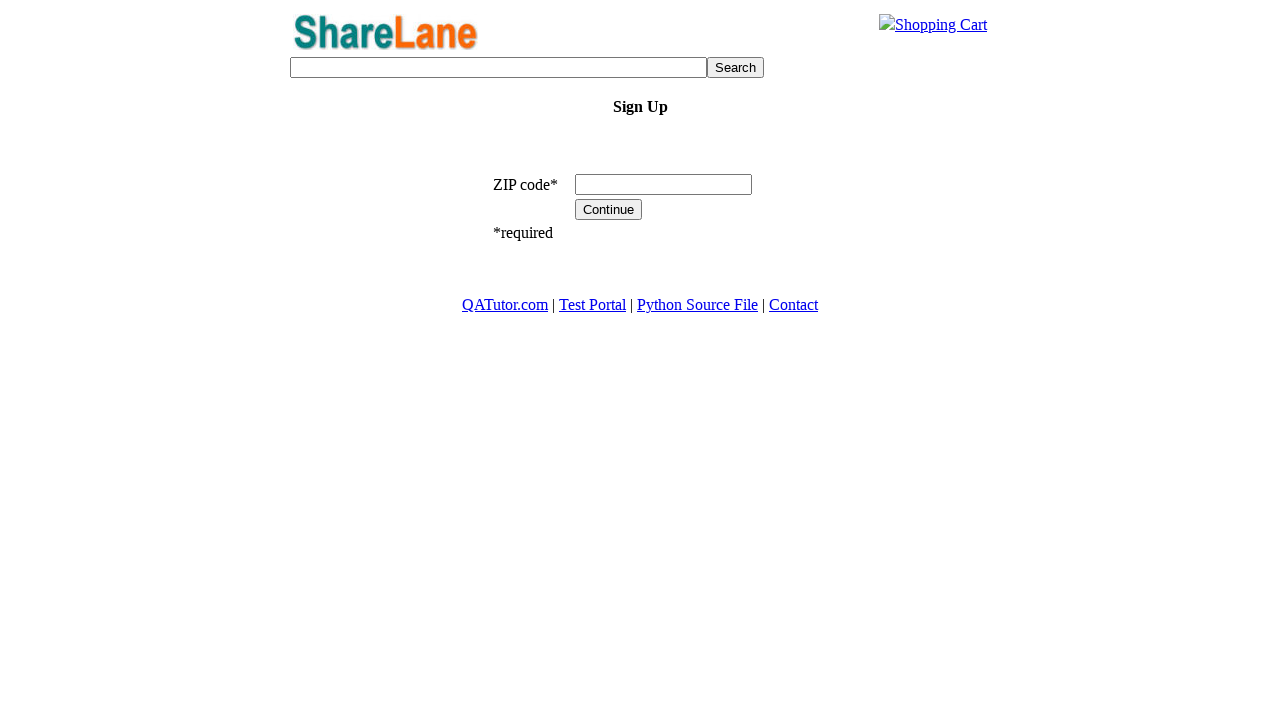

Filled zip code field with '222222' on input[name='zip_code']
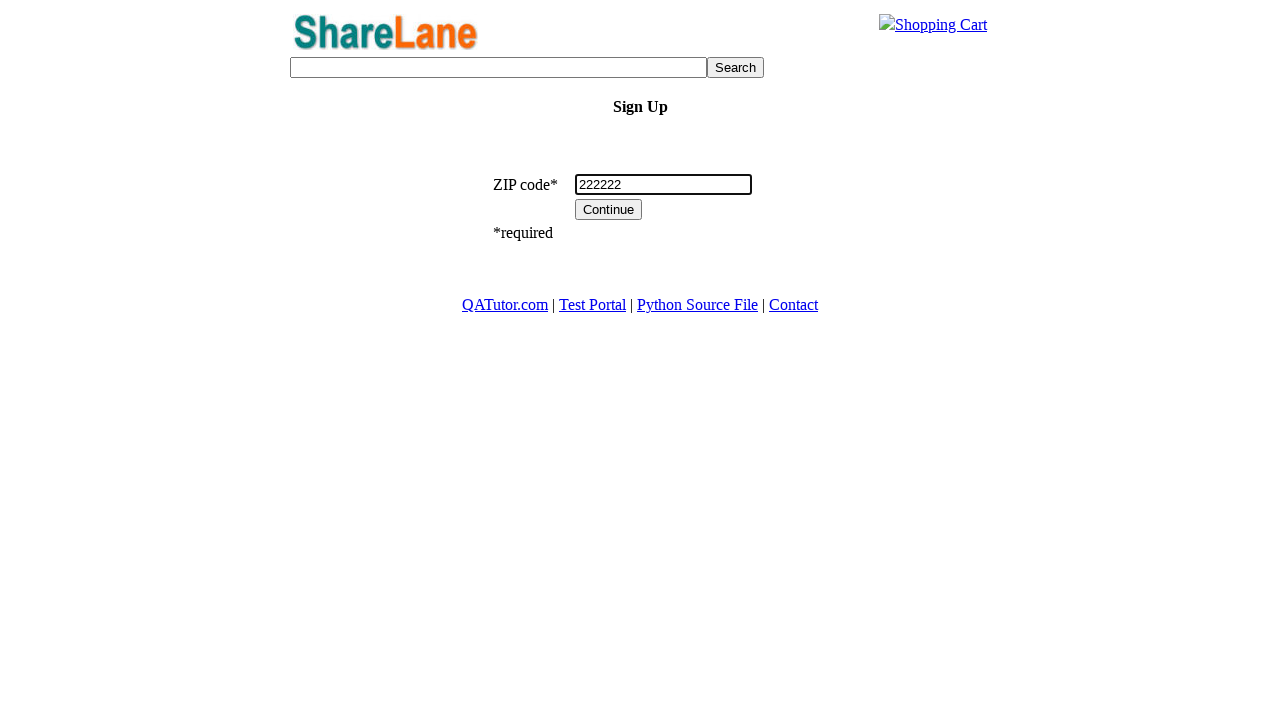

Clicked Continue button to proceed with registration at (609, 210) on input[value='Continue']
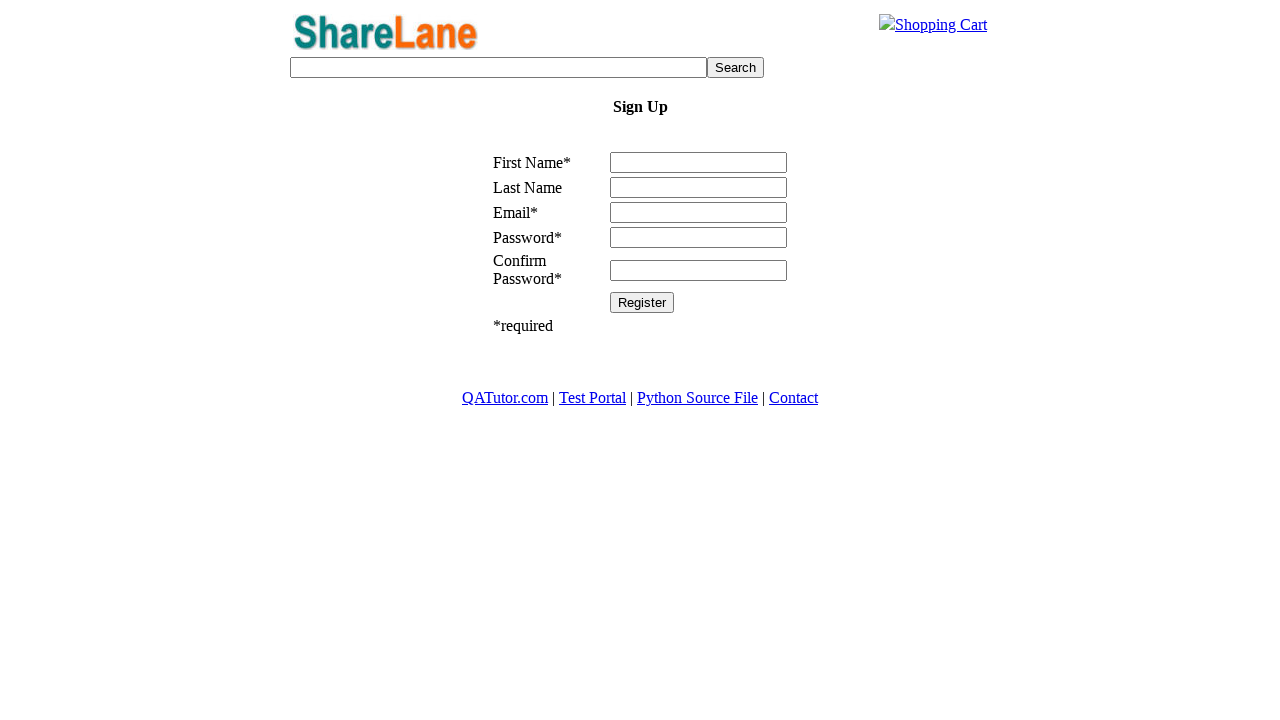

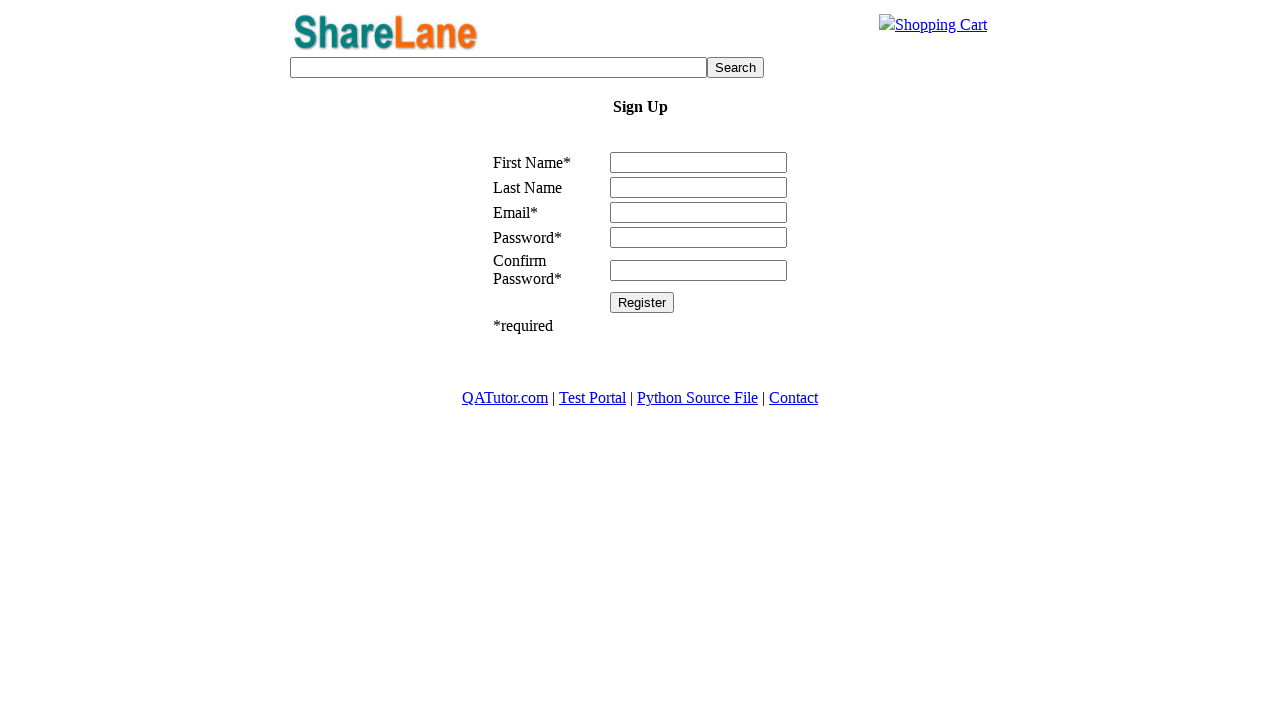